Navigates to a sortable data table page and interacts with table elements to verify their presence and structure

Starting URL: https://the-internet.herokuapp.com/

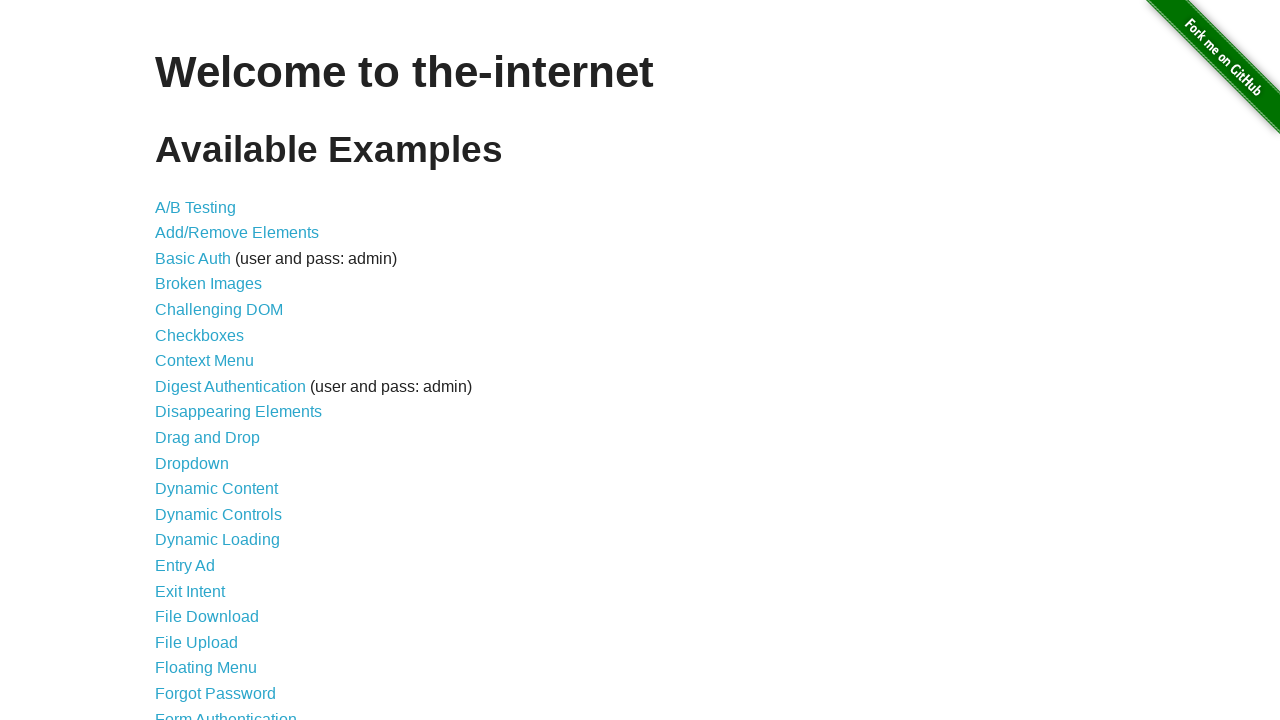

Clicked on 'Sortable Data Tables' link at (230, 574) on xpath=//a[text() = 'Sortable Data Tables']
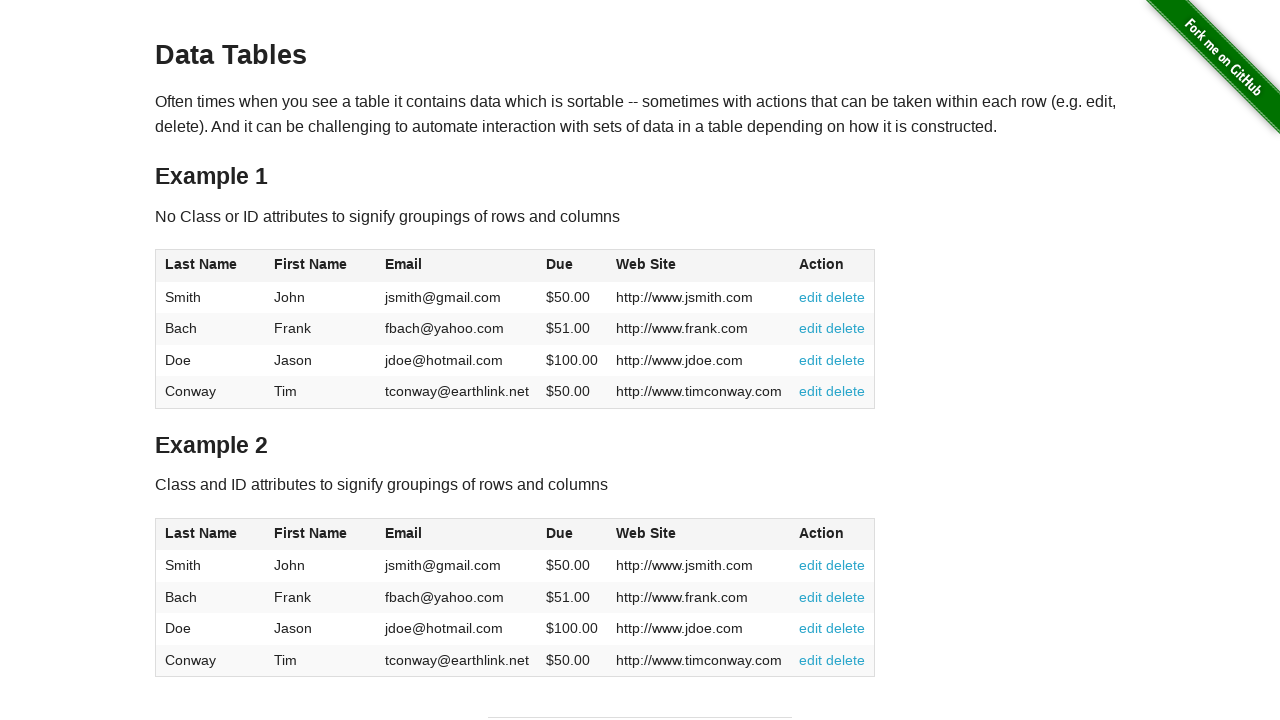

Table #table1 loaded
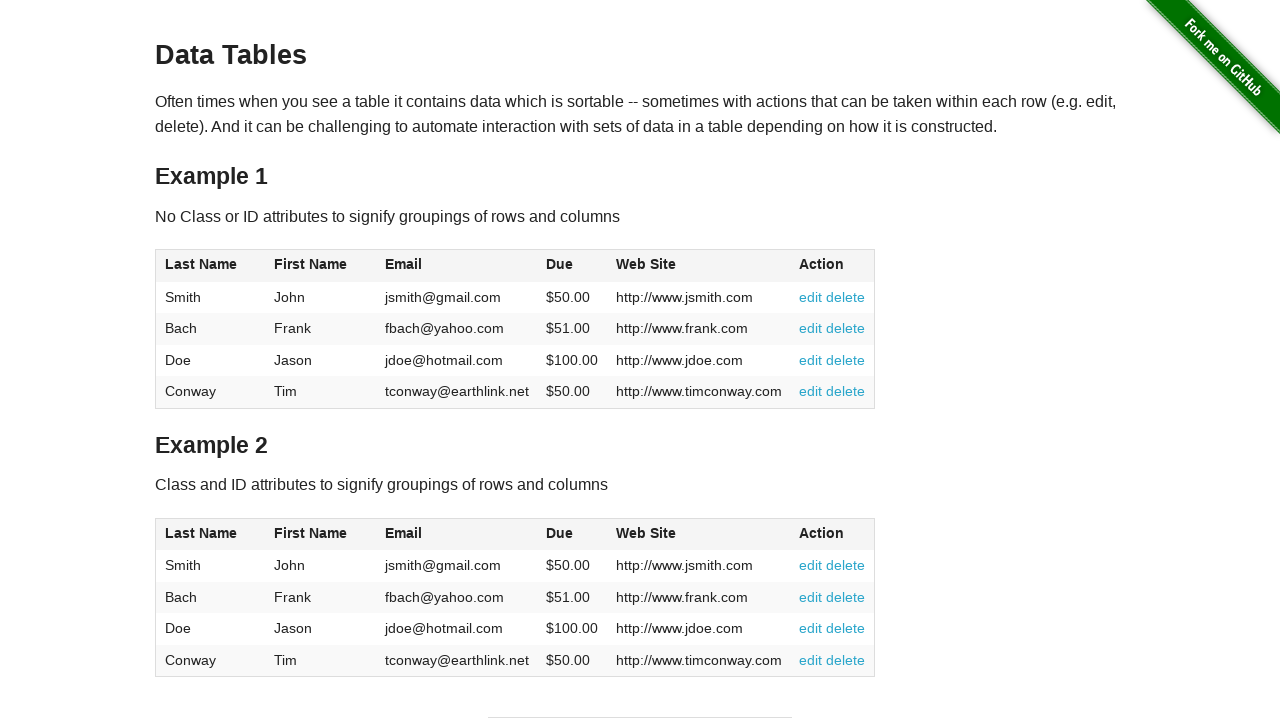

Table headers are present in table #table1
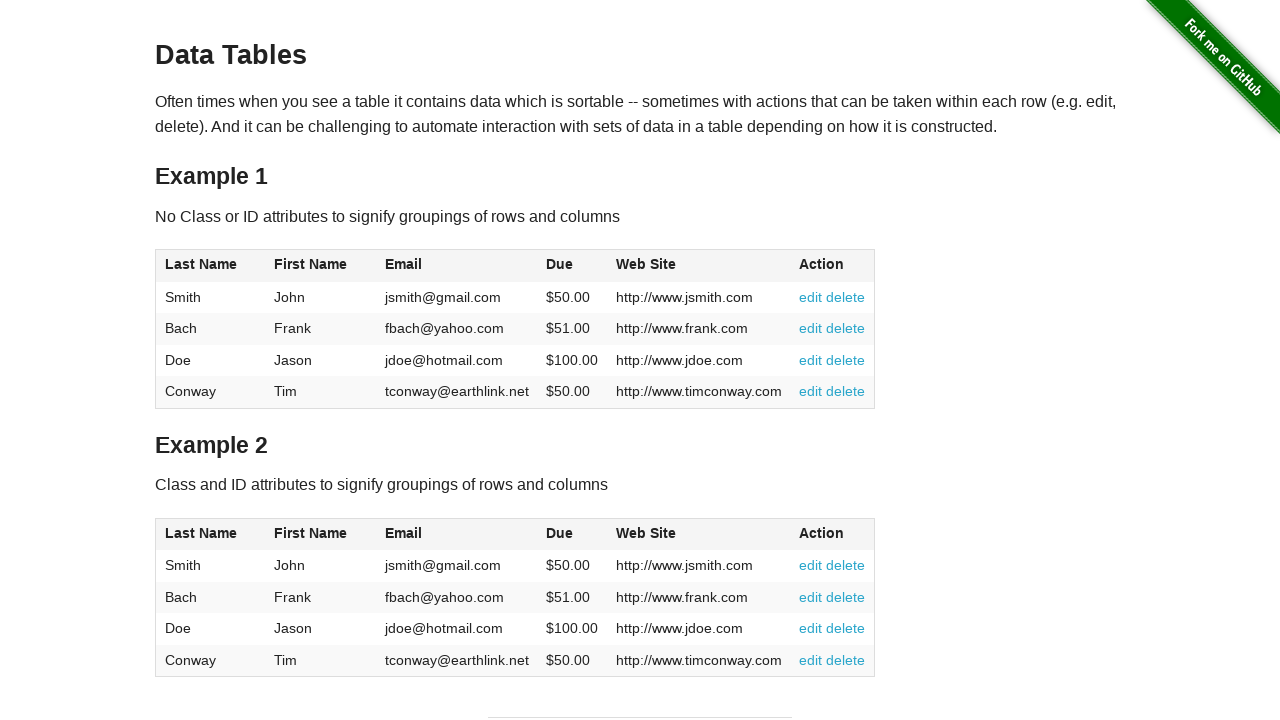

Table rows are present in table #table1
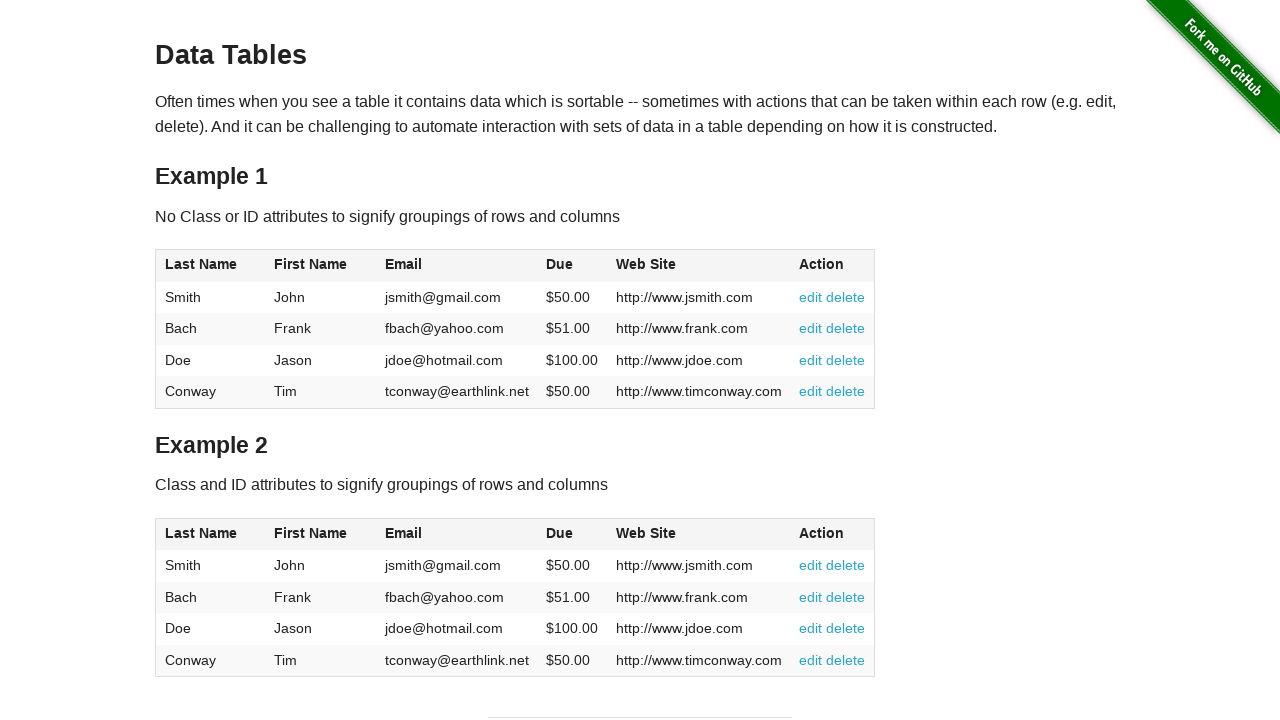

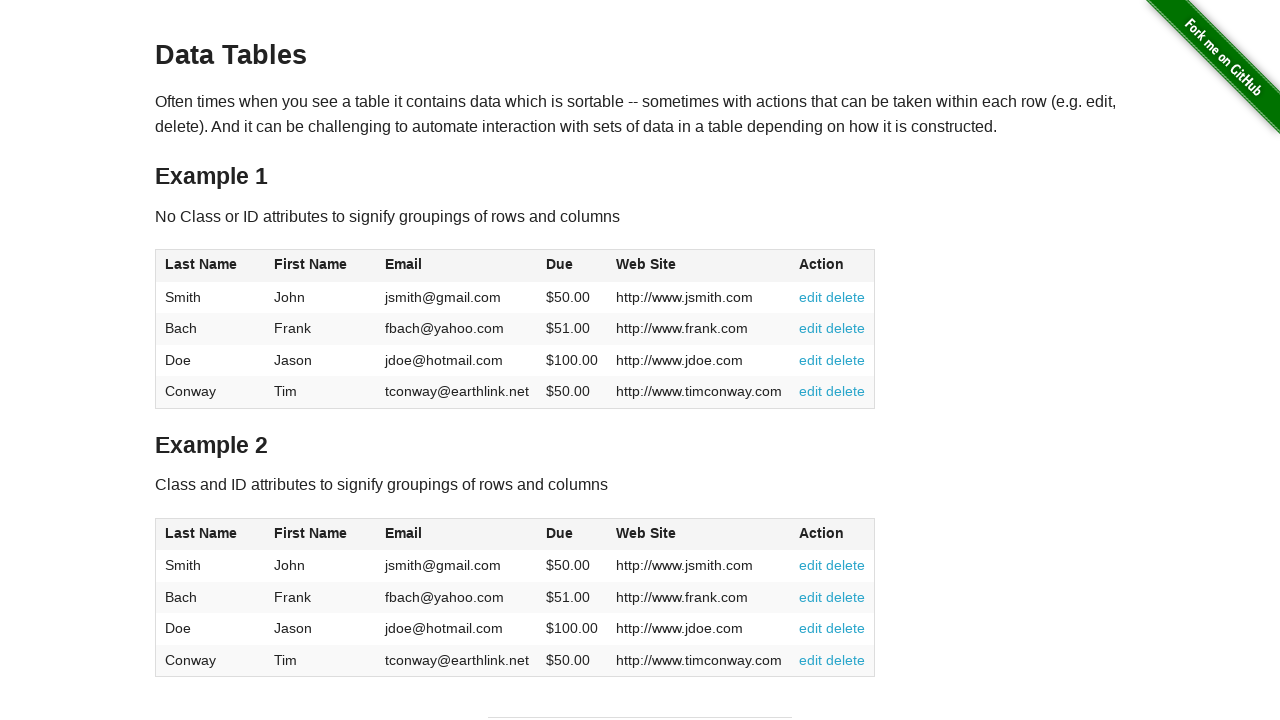